Tests dynamic loading where element doesn't exist initially and is added to DOM after clicking start

Starting URL: http://the-internet.herokuapp.com/dynamic_loading/2

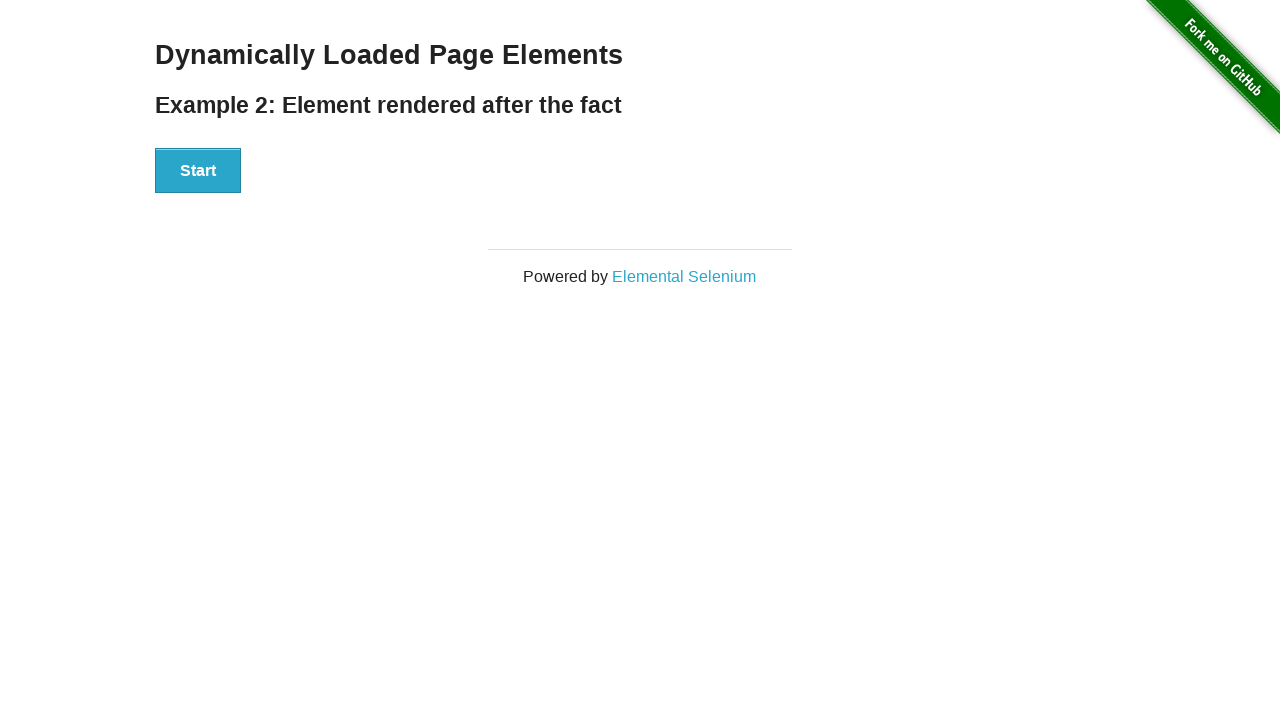

Clicked start button to trigger dynamic element creation at (198, 171) on xpath=//div[@id='start']//button
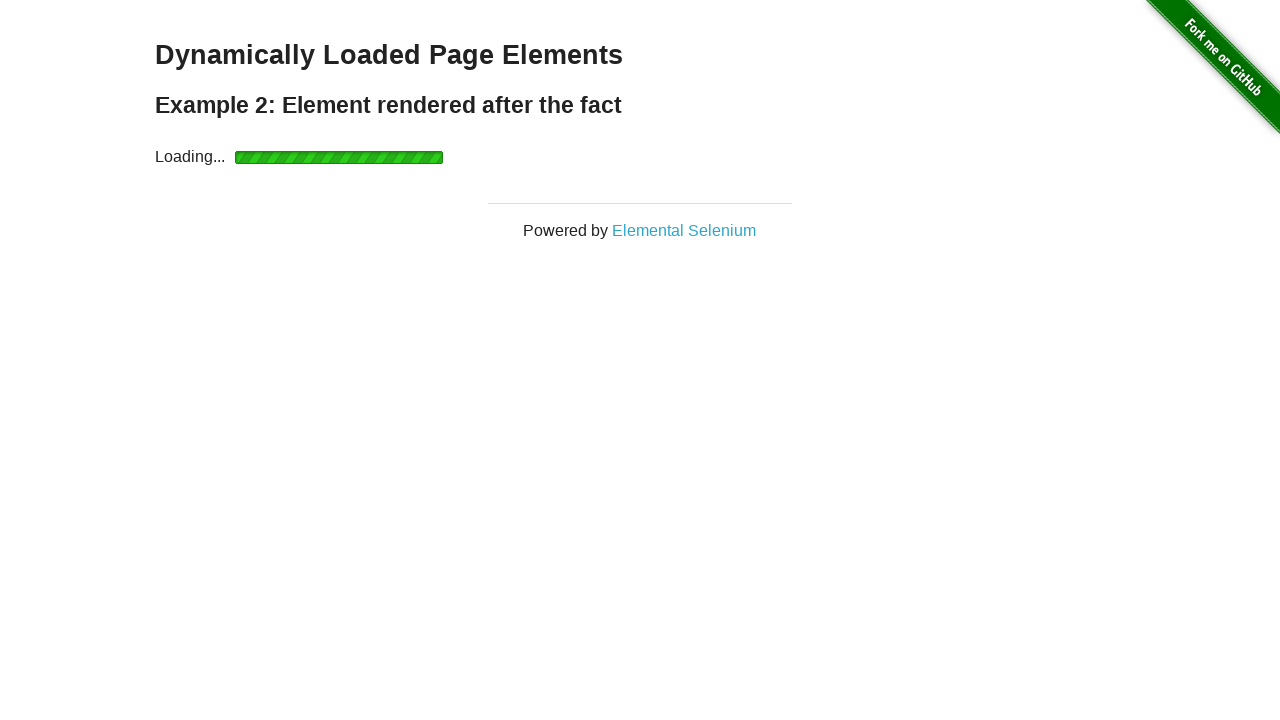

Waited for finish element with 'Hello World!' text to become visible
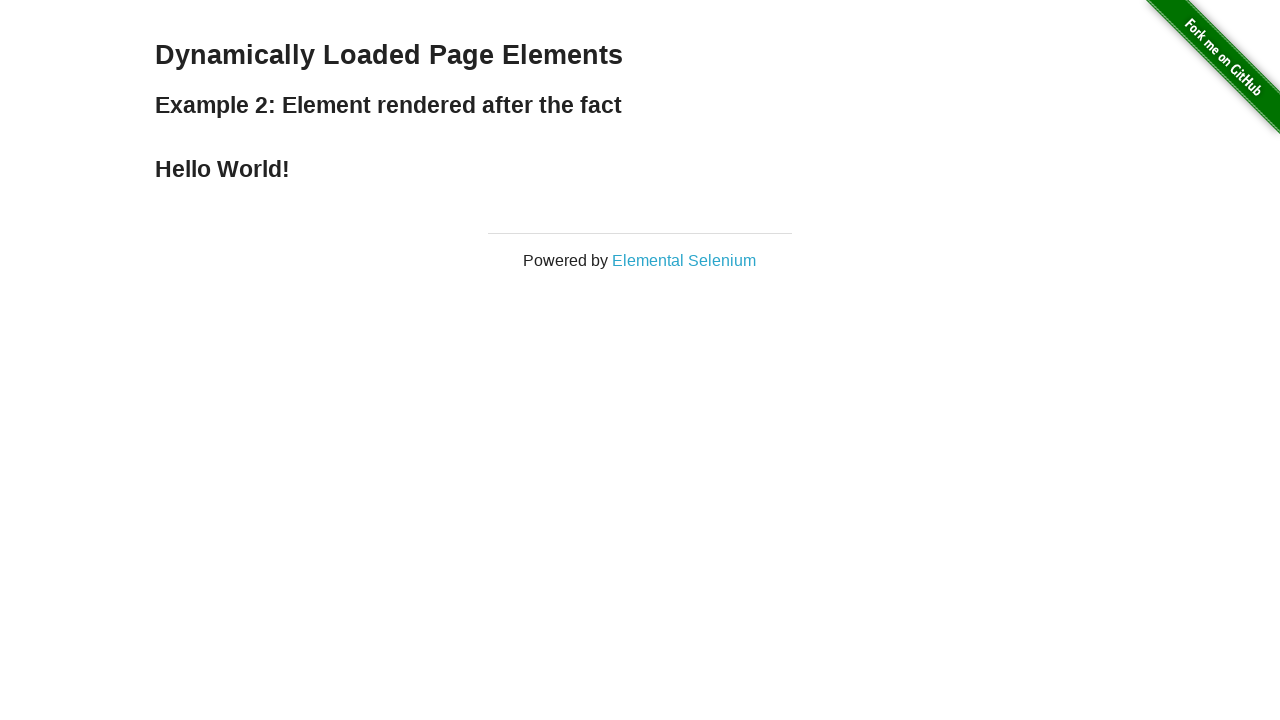

Located the finish element
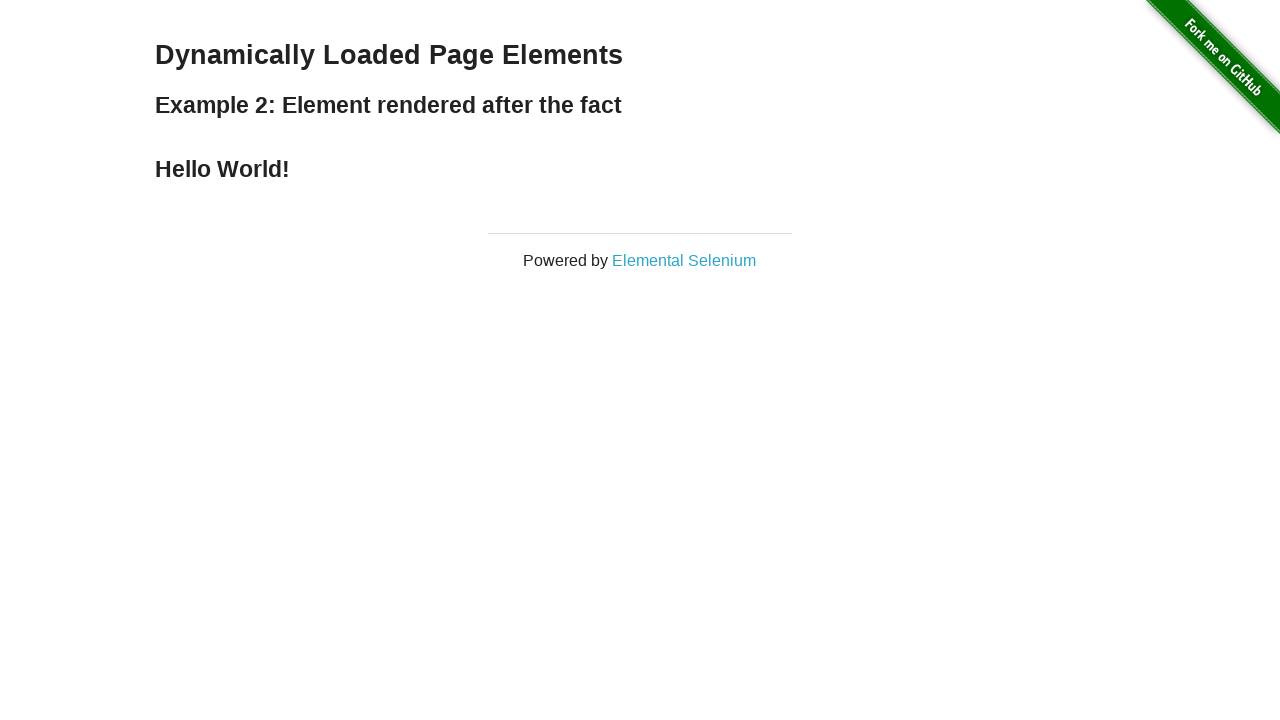

Verified finish element text content equals 'Hello World!'
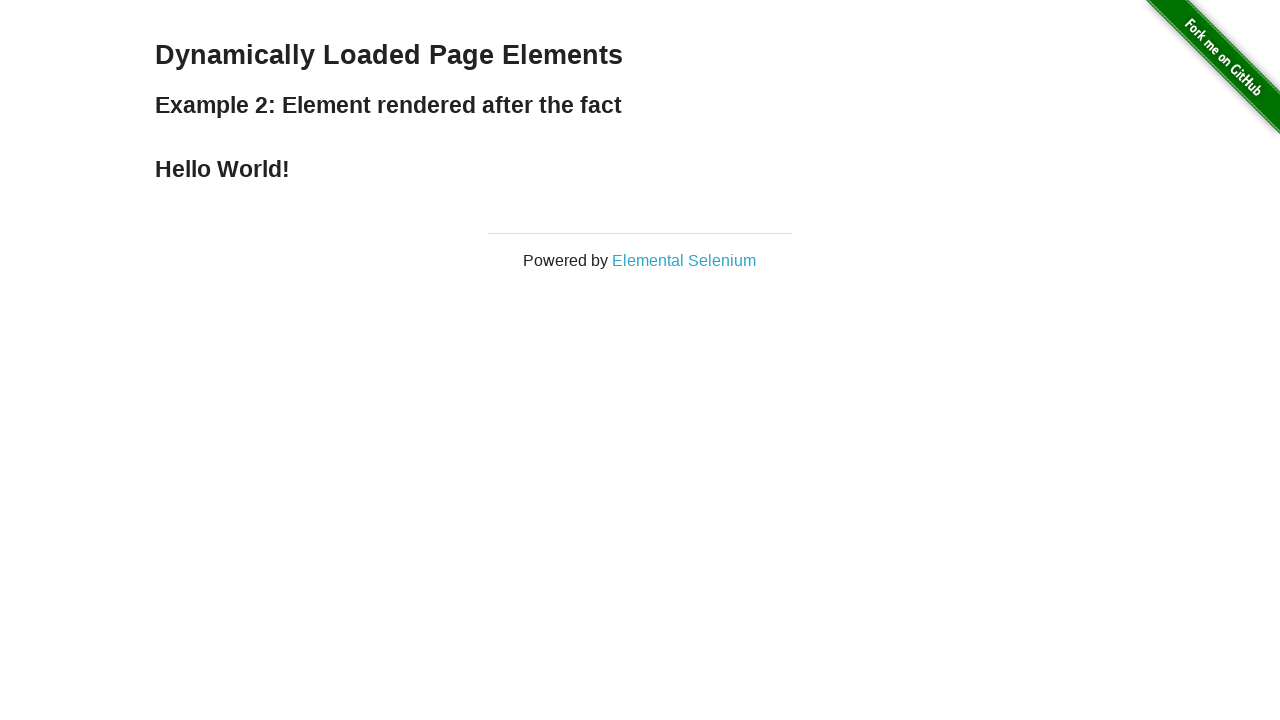

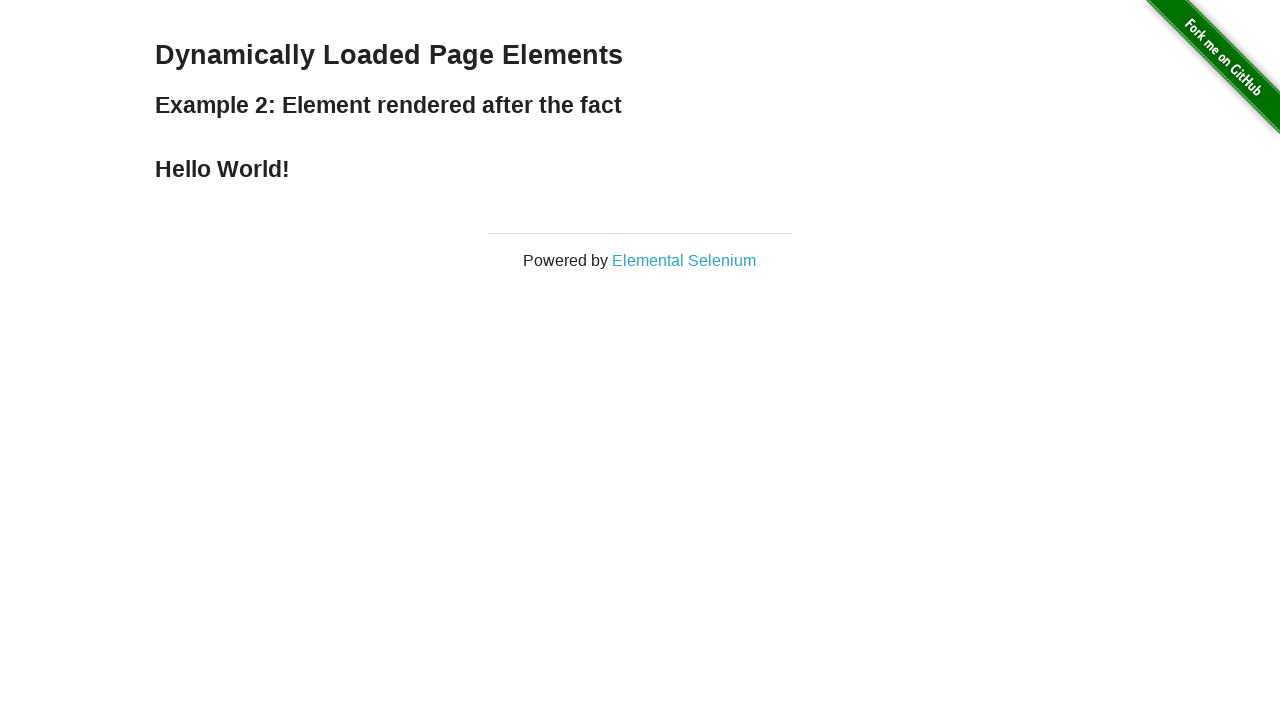